Tests JavaScript prompt alert functionality by clicking a button to trigger a prompt, entering text into the alert, accepting it, and verifying the result is displayed on the page.

Starting URL: https://the-internet.herokuapp.com/javascript_alerts

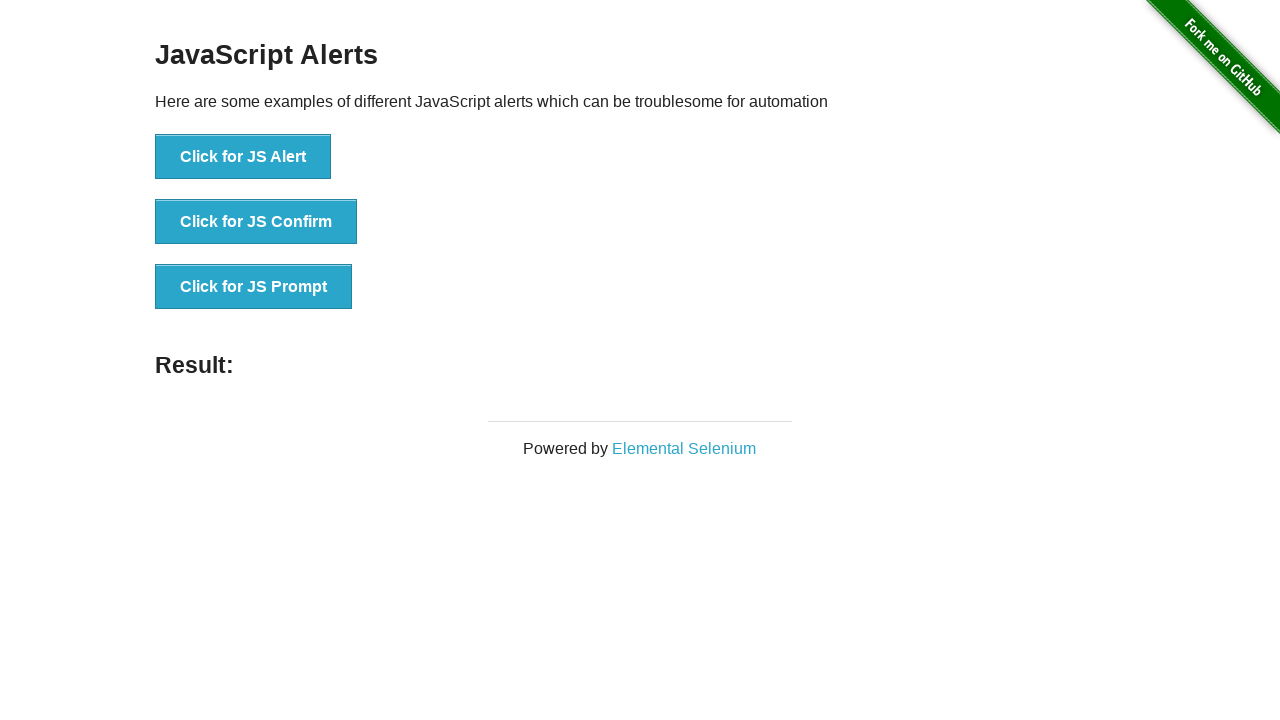

Clicked button to trigger JavaScript prompt alert at (254, 287) on button[onclick='jsPrompt()']
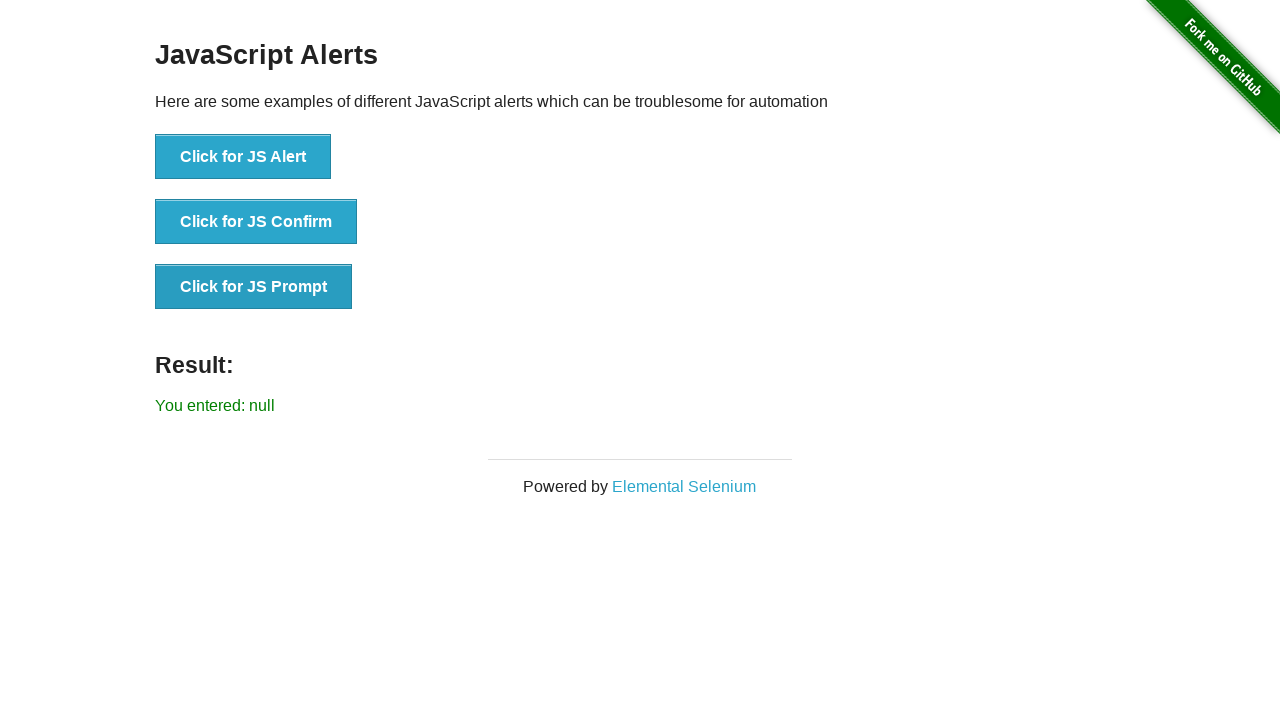

Set up dialog handler to accept prompt with text 'hello from playwright'
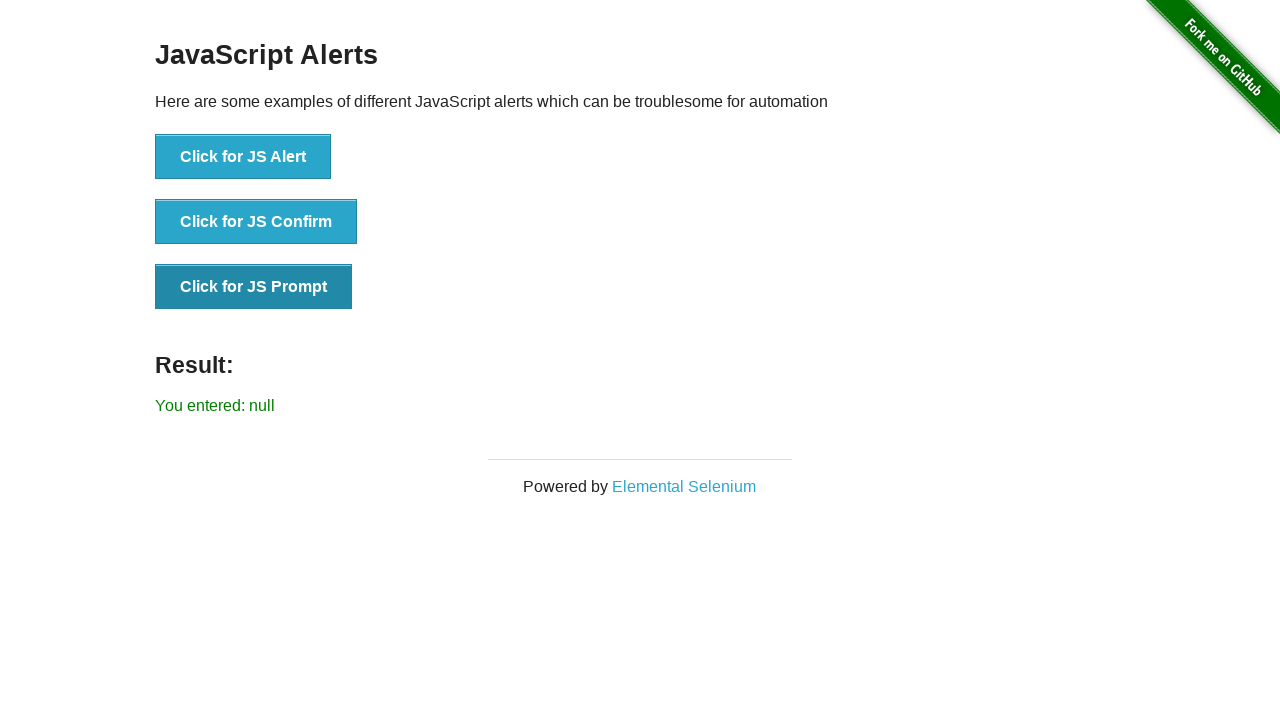

Clicked button again to trigger JavaScript prompt alert with handler ready at (254, 287) on button[onclick='jsPrompt()']
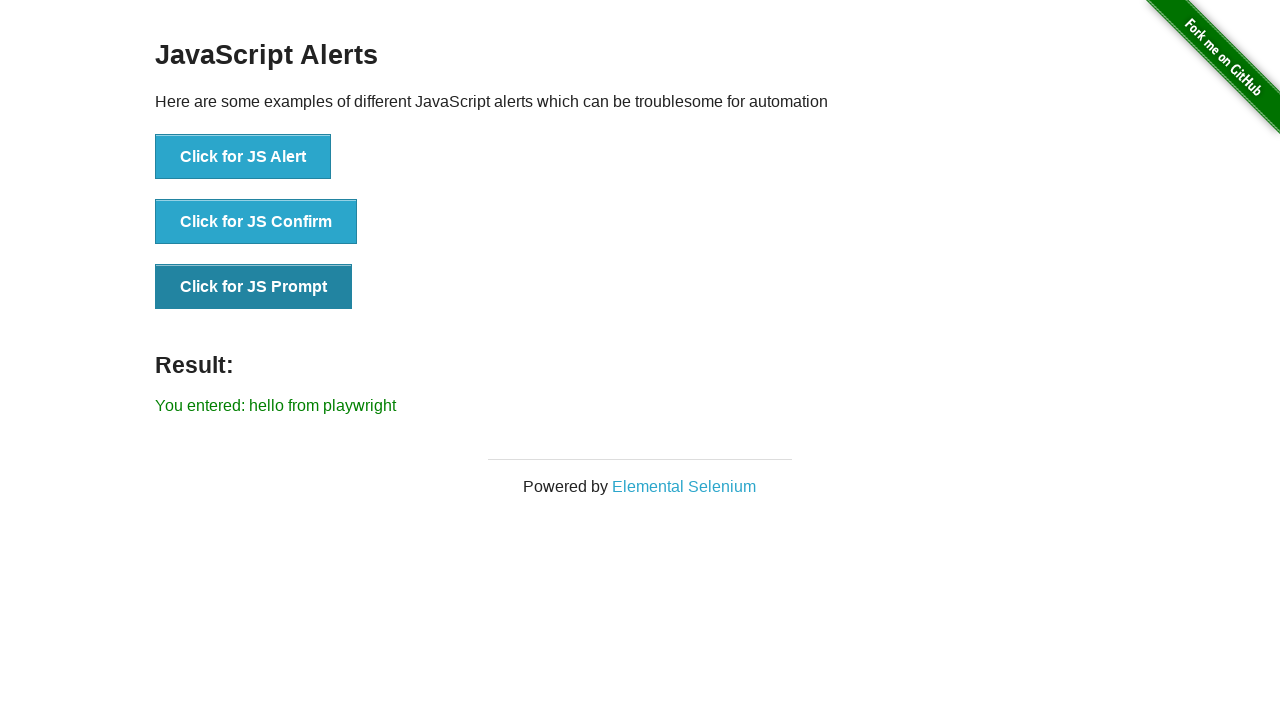

Result element loaded on page
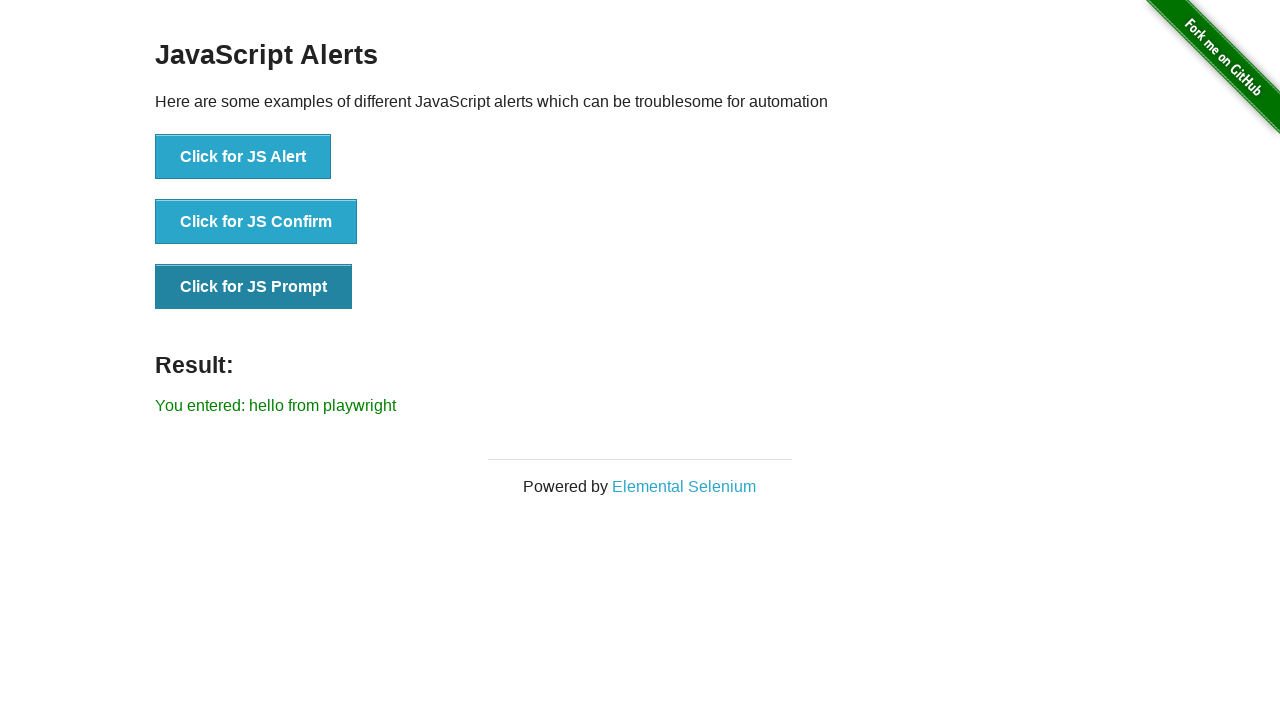

Retrieved result text: You entered: hello from playwright
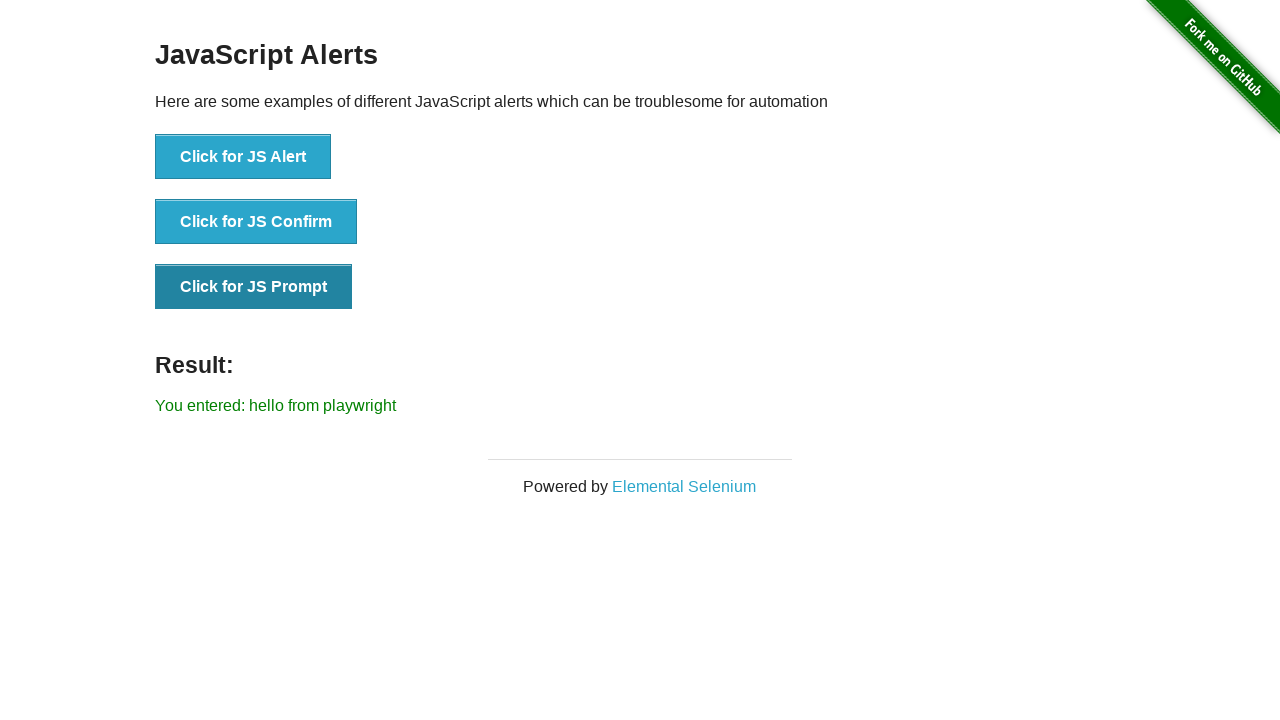

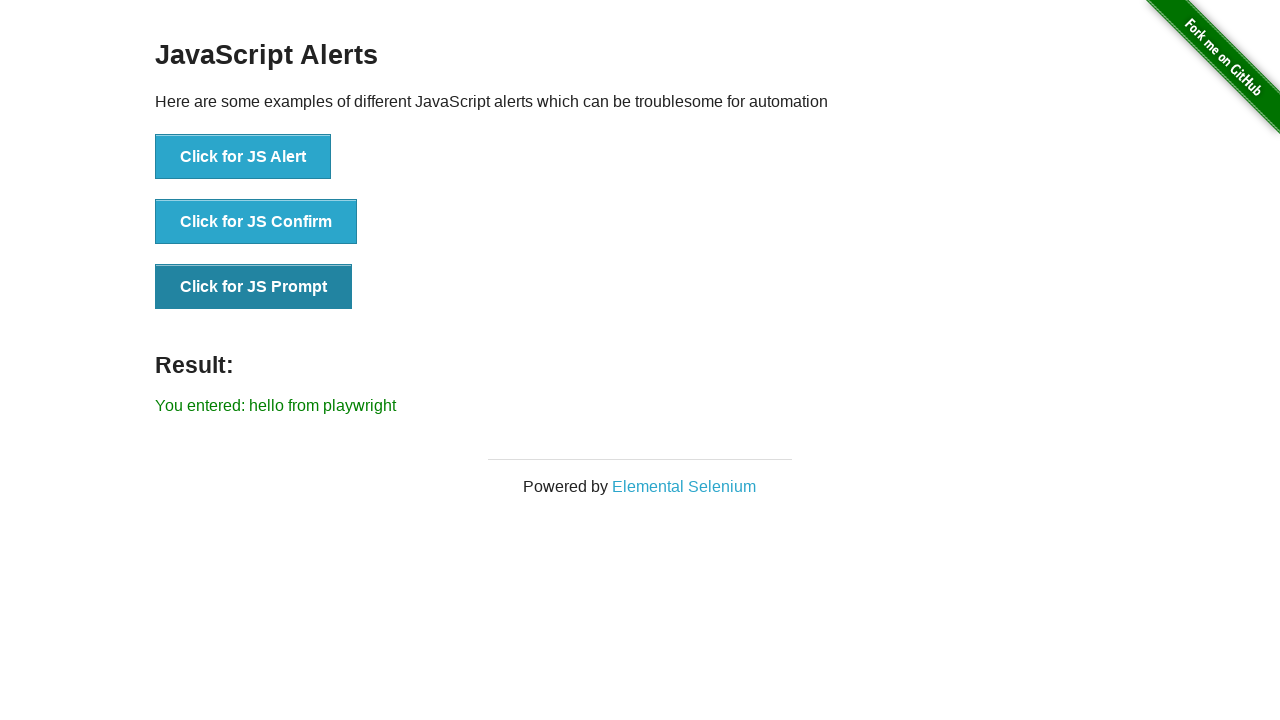